Navigates to Ultimate QA homepage and verifies the page title is correct

Starting URL: https://ultimateqa.com/

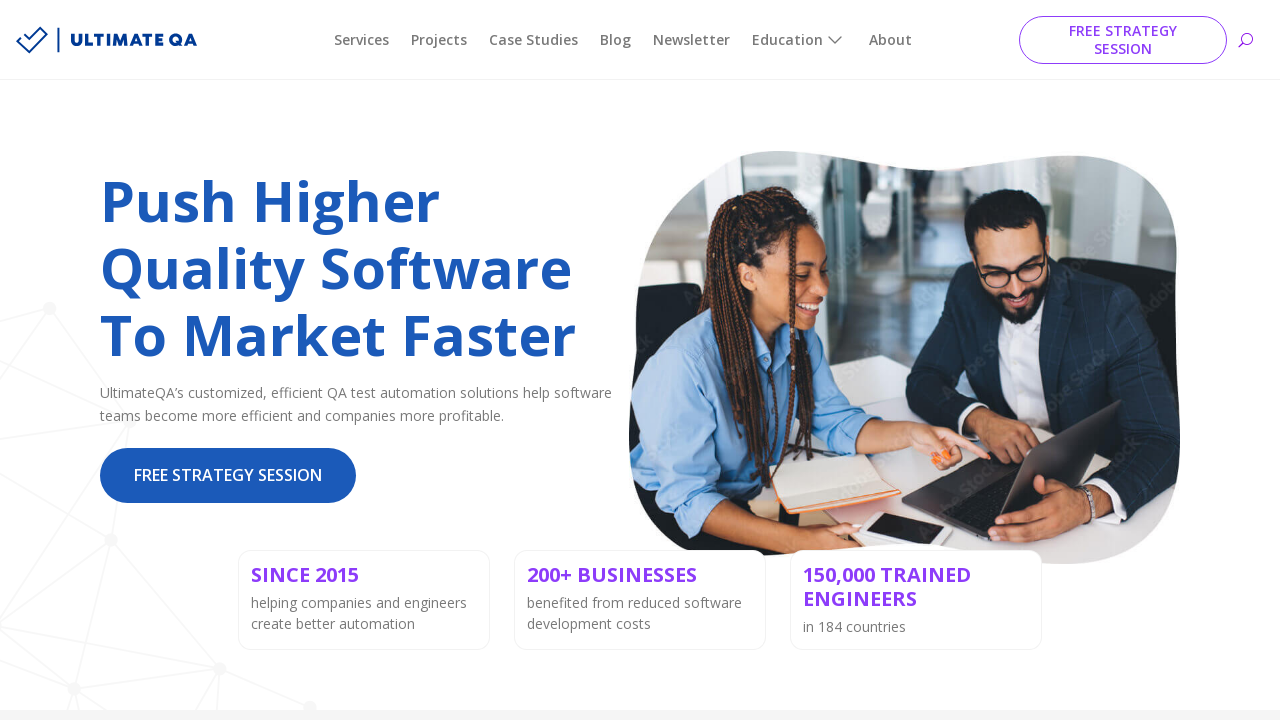

Navigated to Ultimate QA homepage
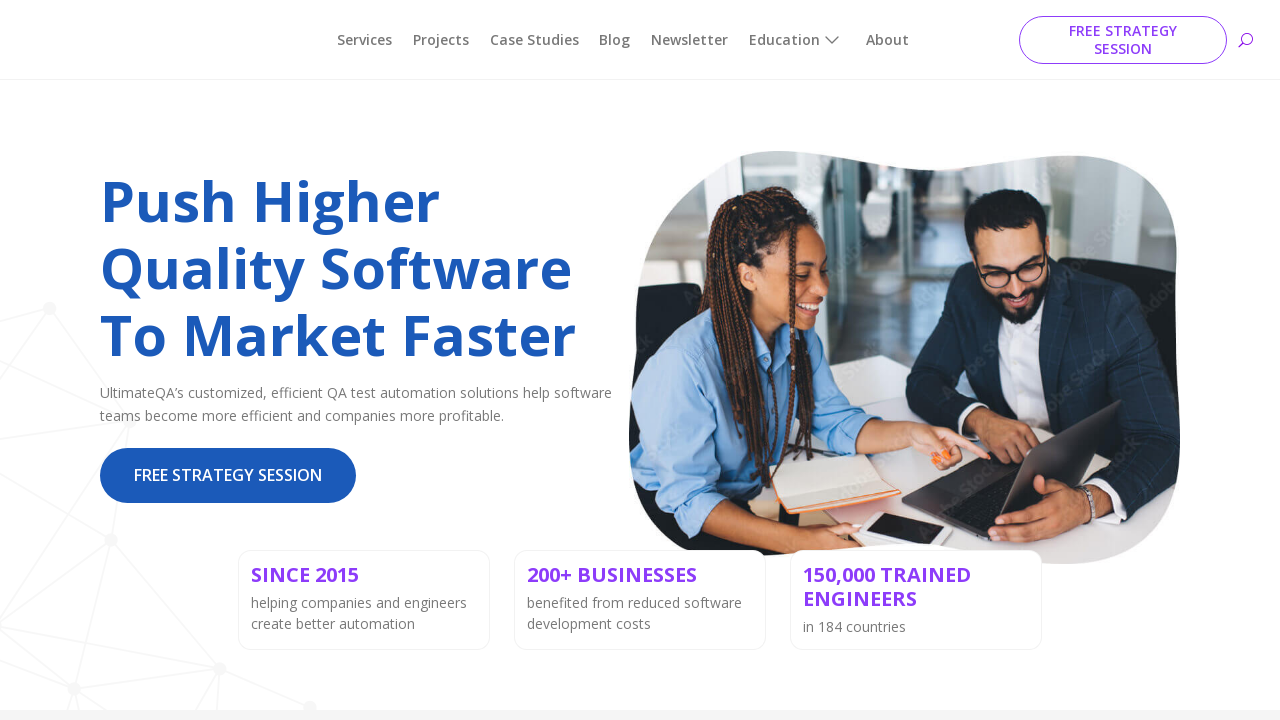

Verified page title is 'Homepage - Ultimate QA'
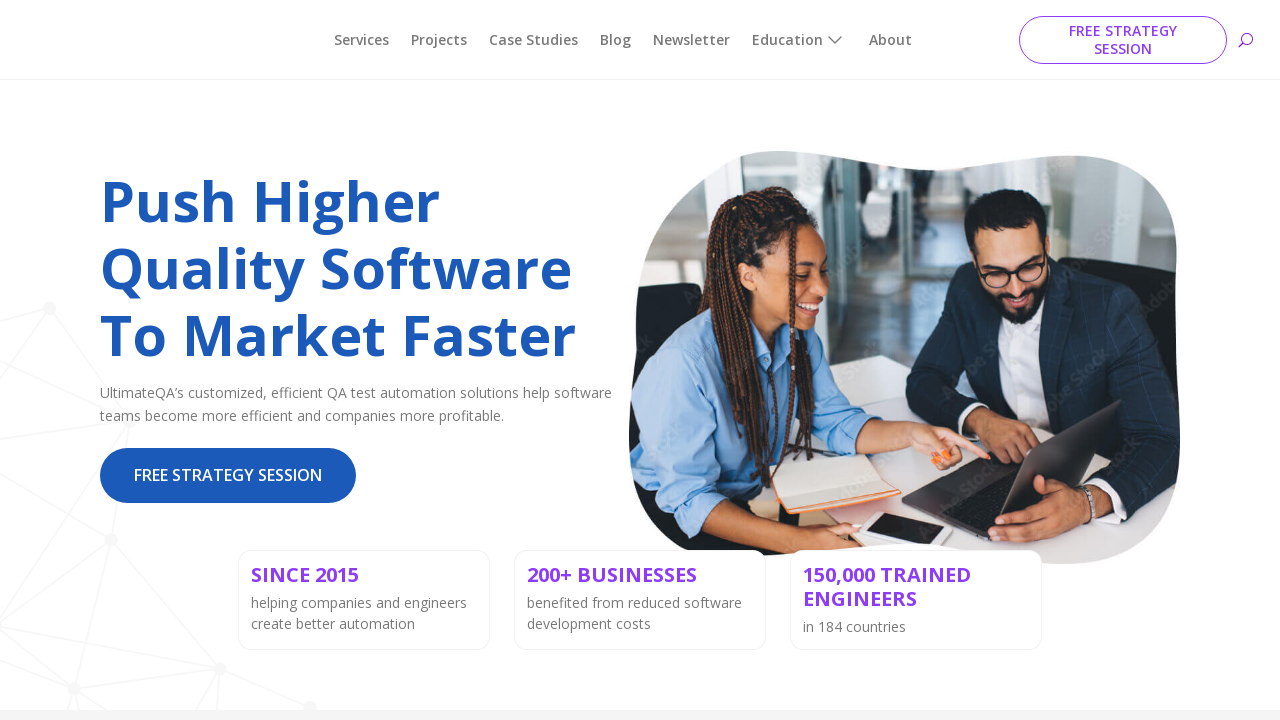

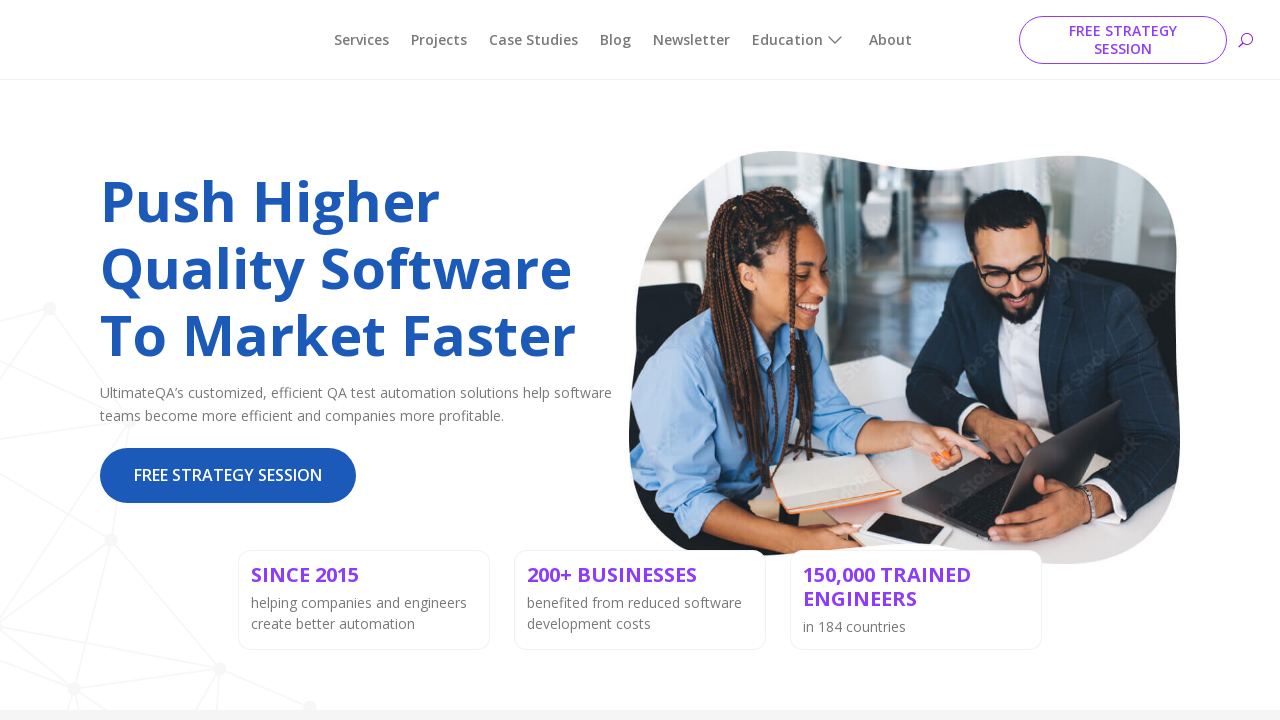